Tests the Ubuntu homepage by navigating to it and verifying the page title is correct

Starting URL: http://www.ubuntu.com/

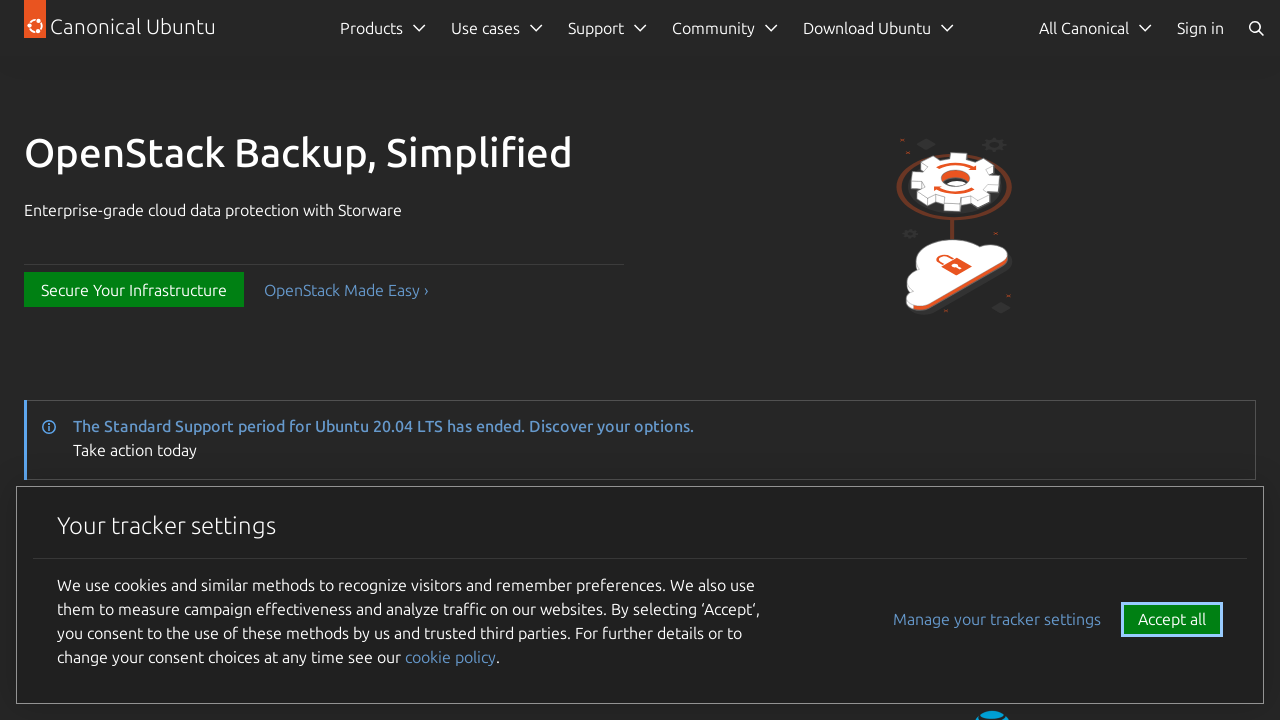

Navigated to Ubuntu homepage
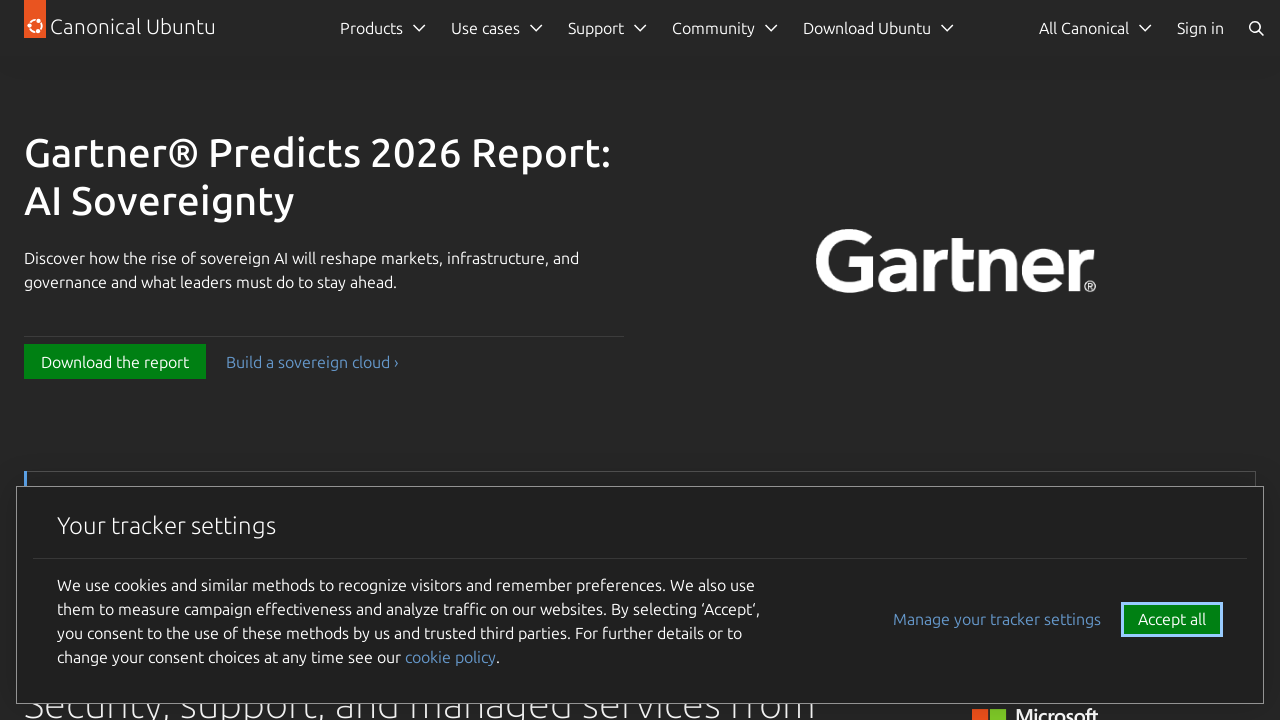

Page loaded - DOM content ready
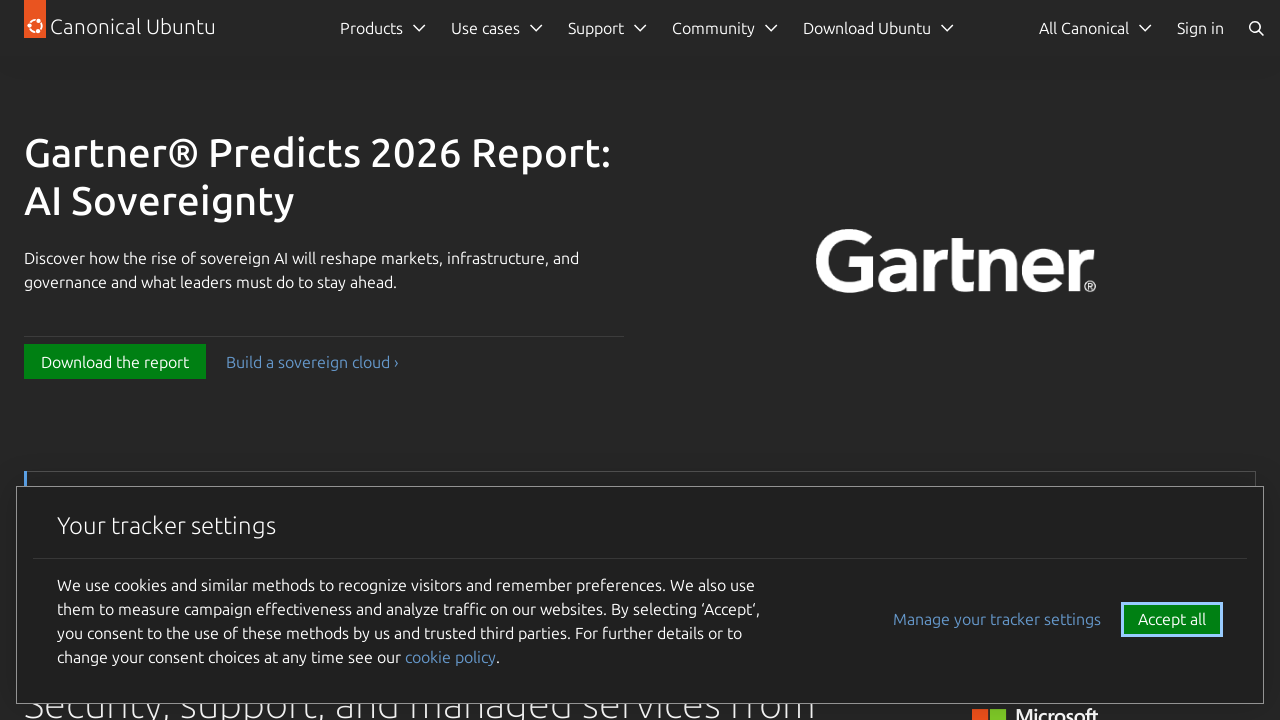

Verified page title contains 'Ubuntu'
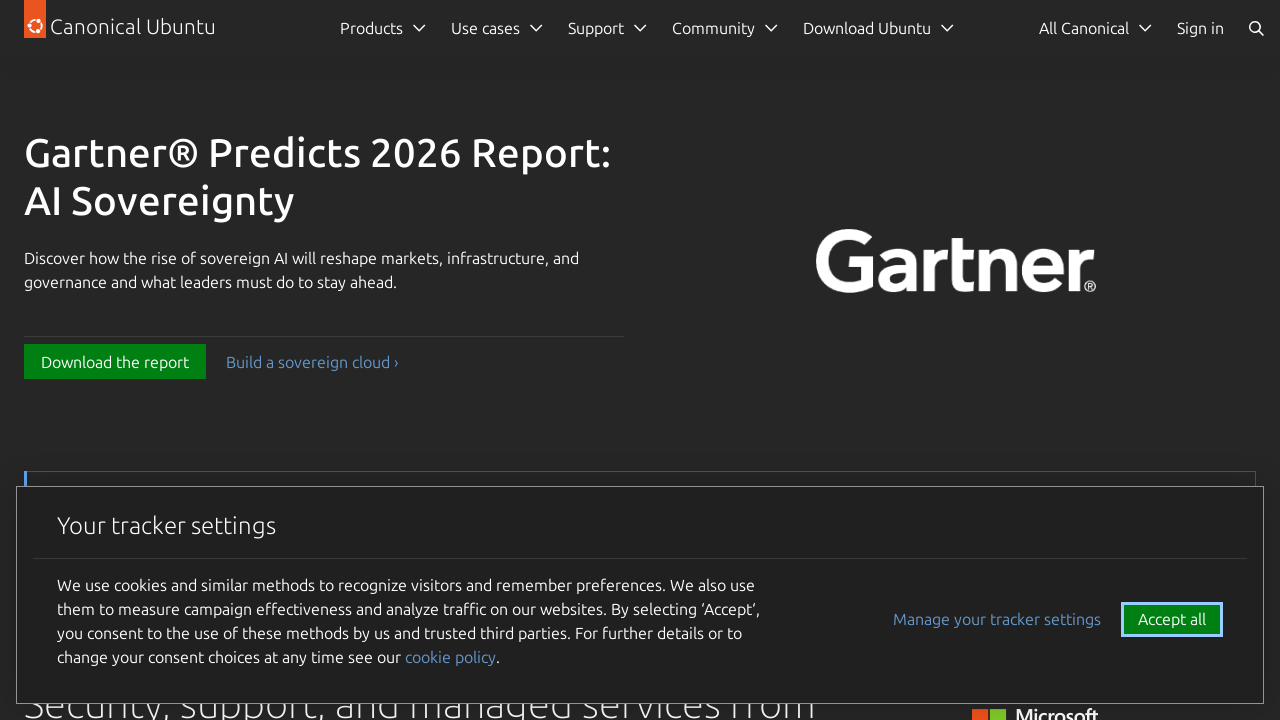

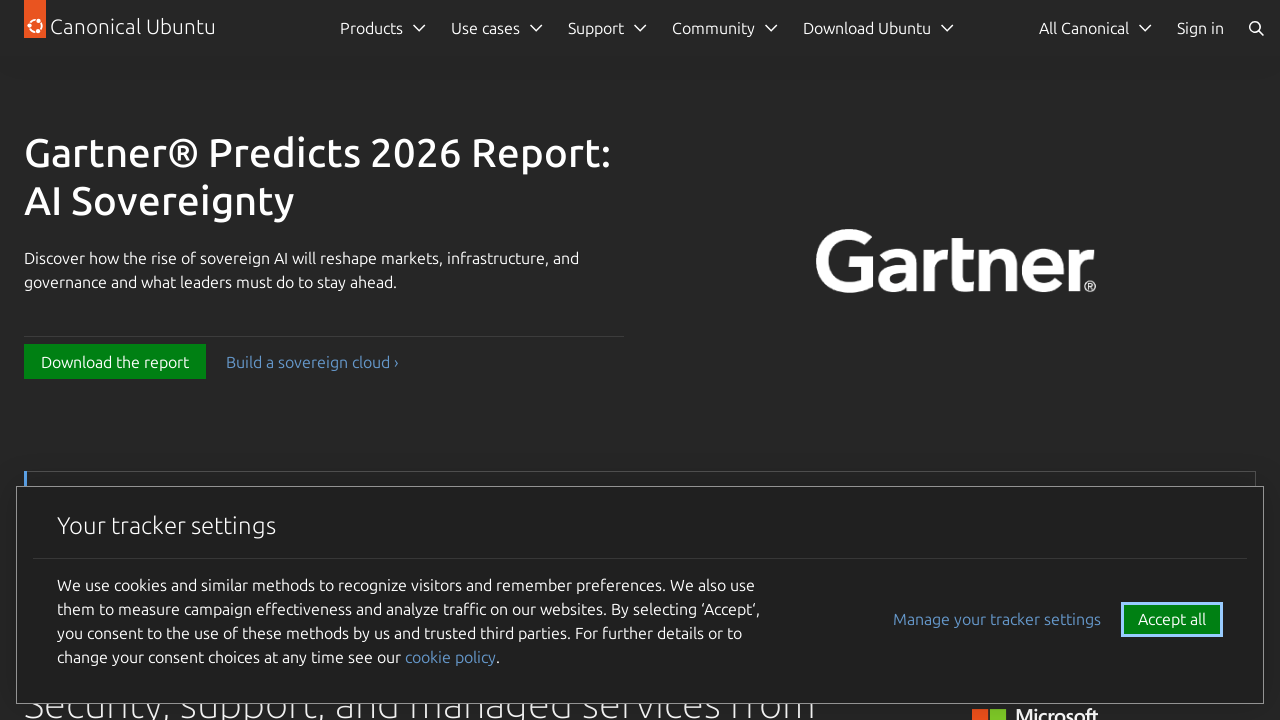